Tests a registration form by filling in personal information fields (name, email, phone, address) and submitting the form to verify successful registration

Starting URL: http://suninjuly.github.io/registration1.html

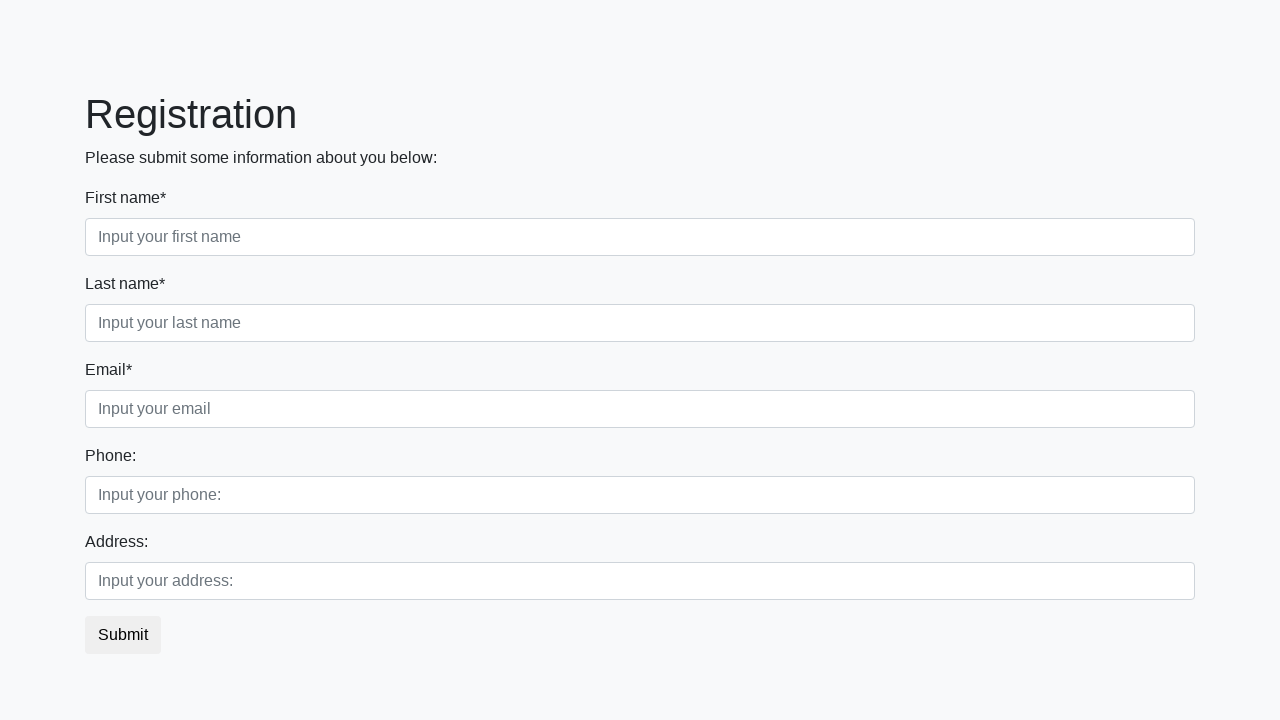

Filled first name field with 'Ivan' on .first_block > div:nth-child(1) > input
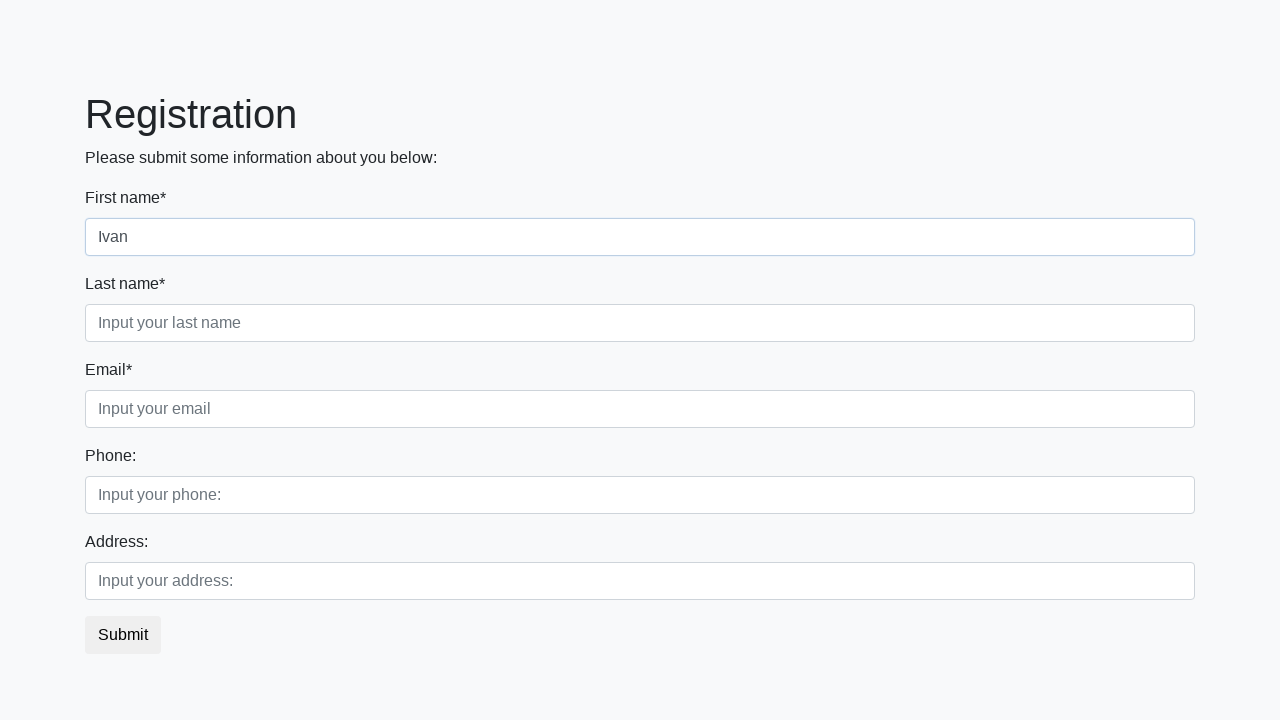

Filled last name field with 'Petrov' on .first_block > div:nth-child(2) > input
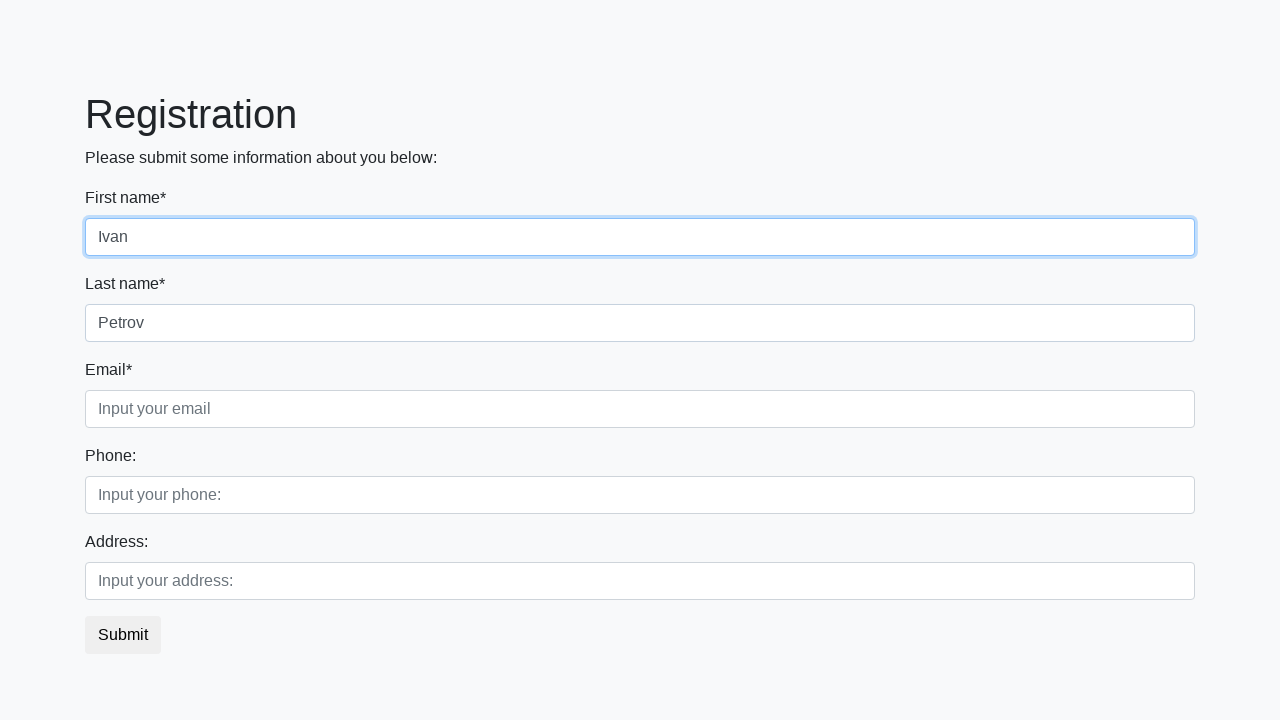

Filled email field with 'Petrov@gmail.com' on .first_block > div:nth-child(3) > input
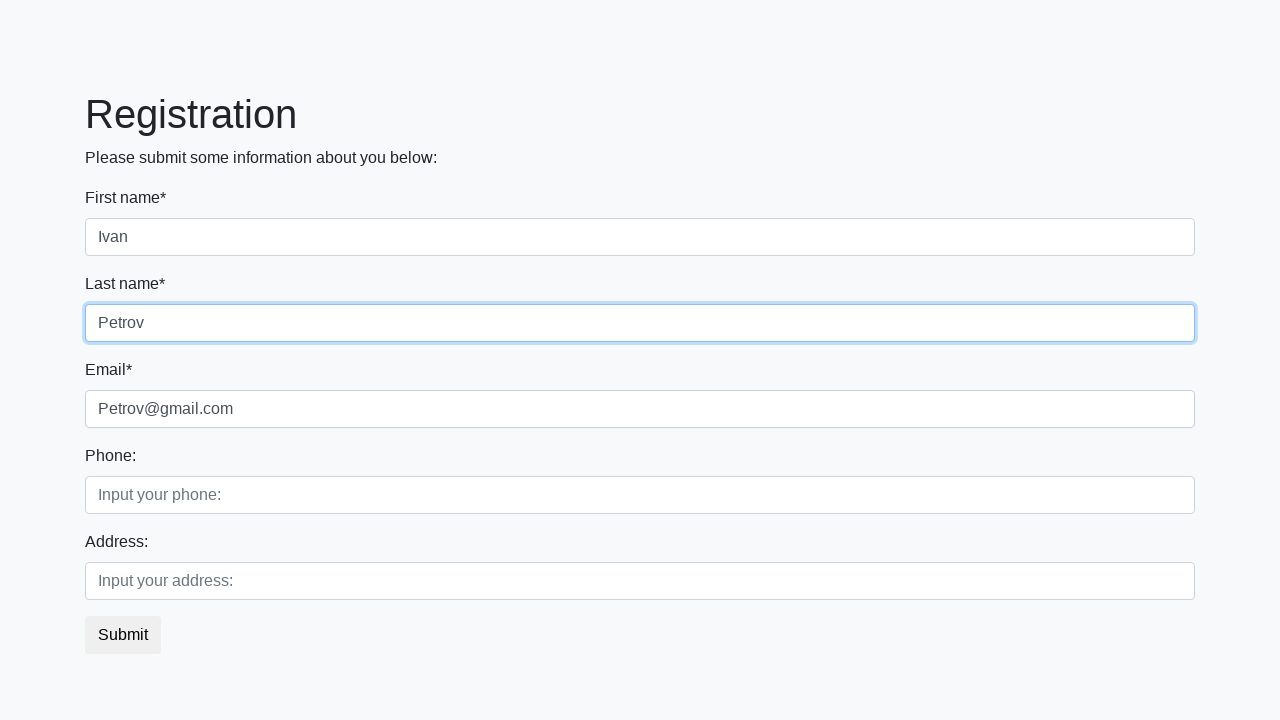

Filled phone number field with '333' on .second_block > div:nth-child(1) > input
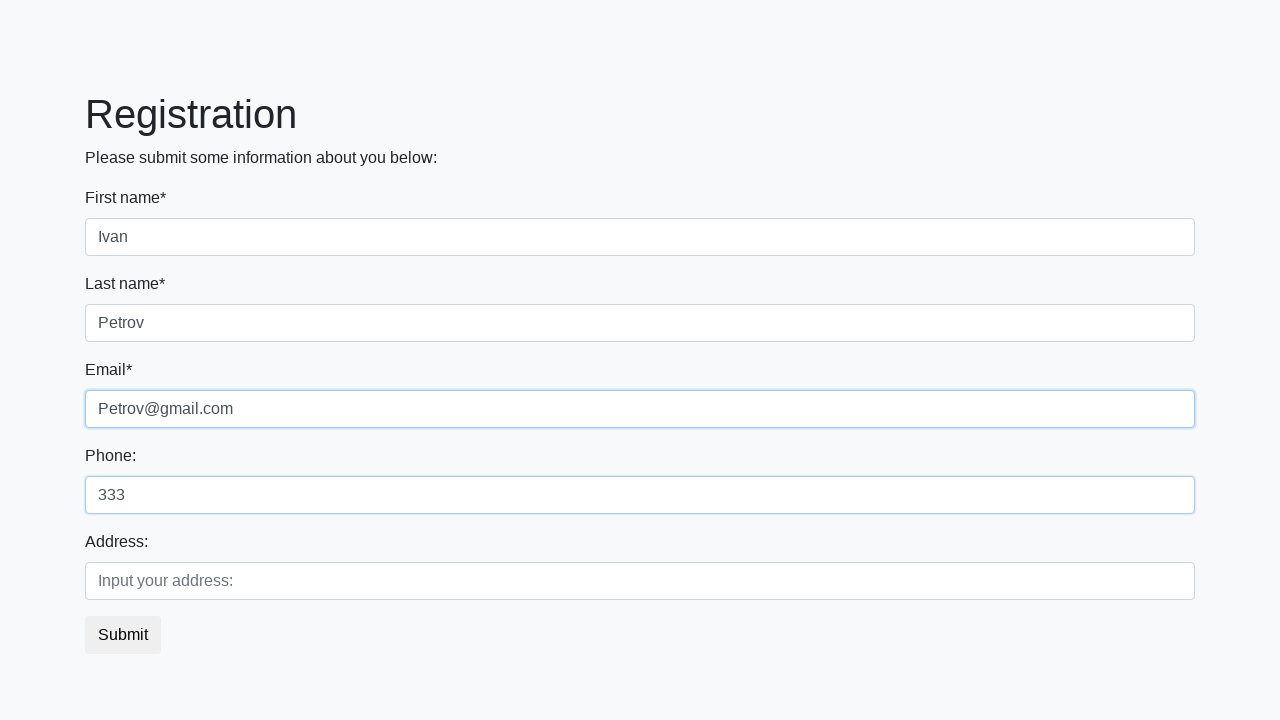

Filled address field with 'Russia' on .second_block > div:nth-child(2) > input
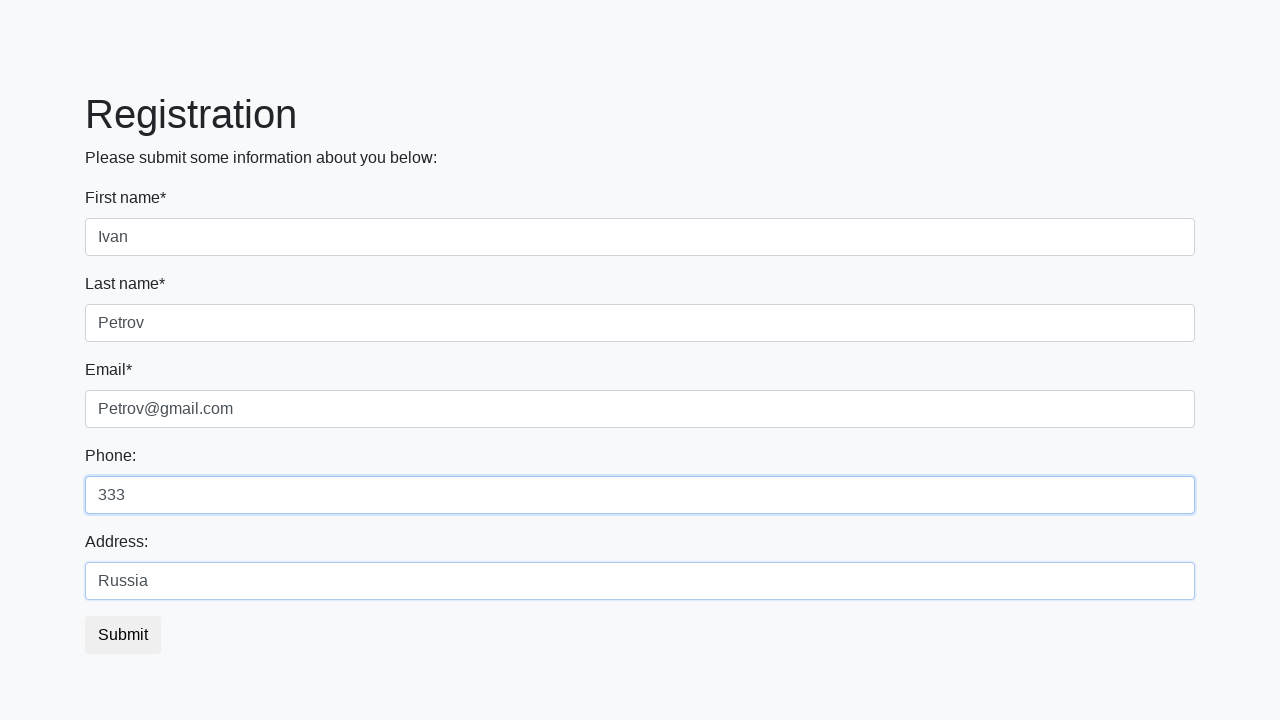

Clicked submit button at (123, 635) on button.btn
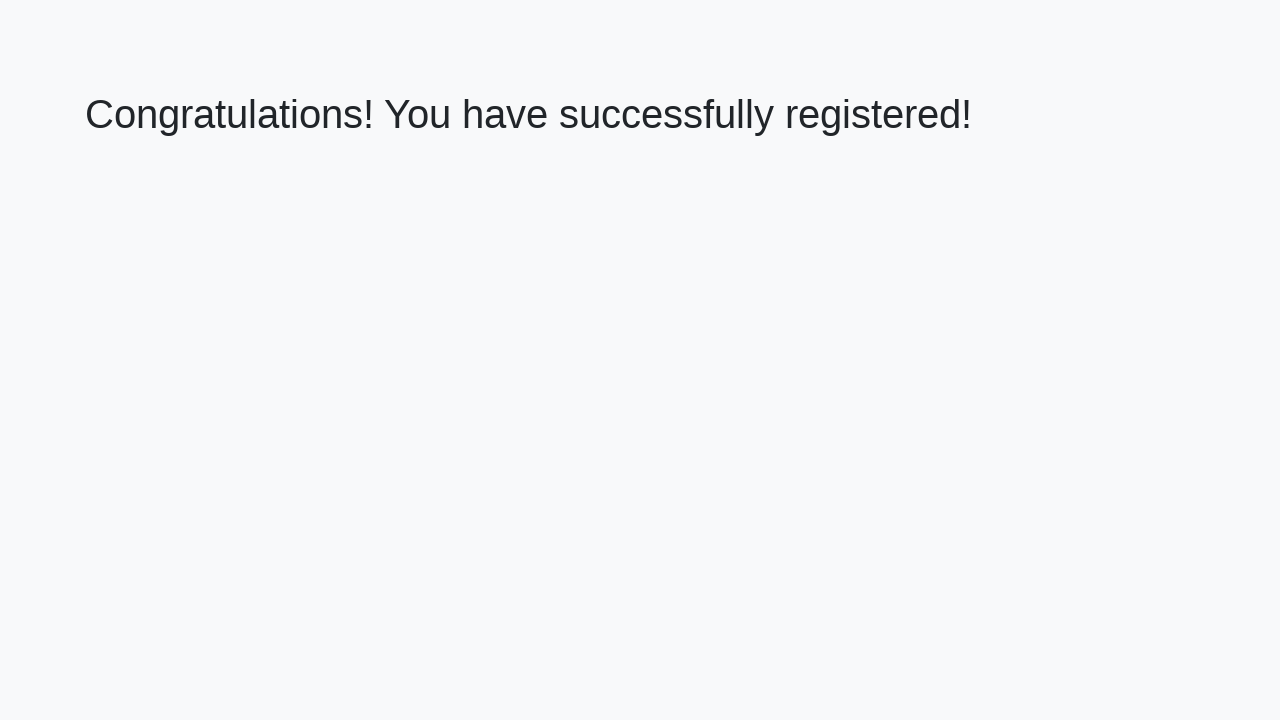

Success message loaded
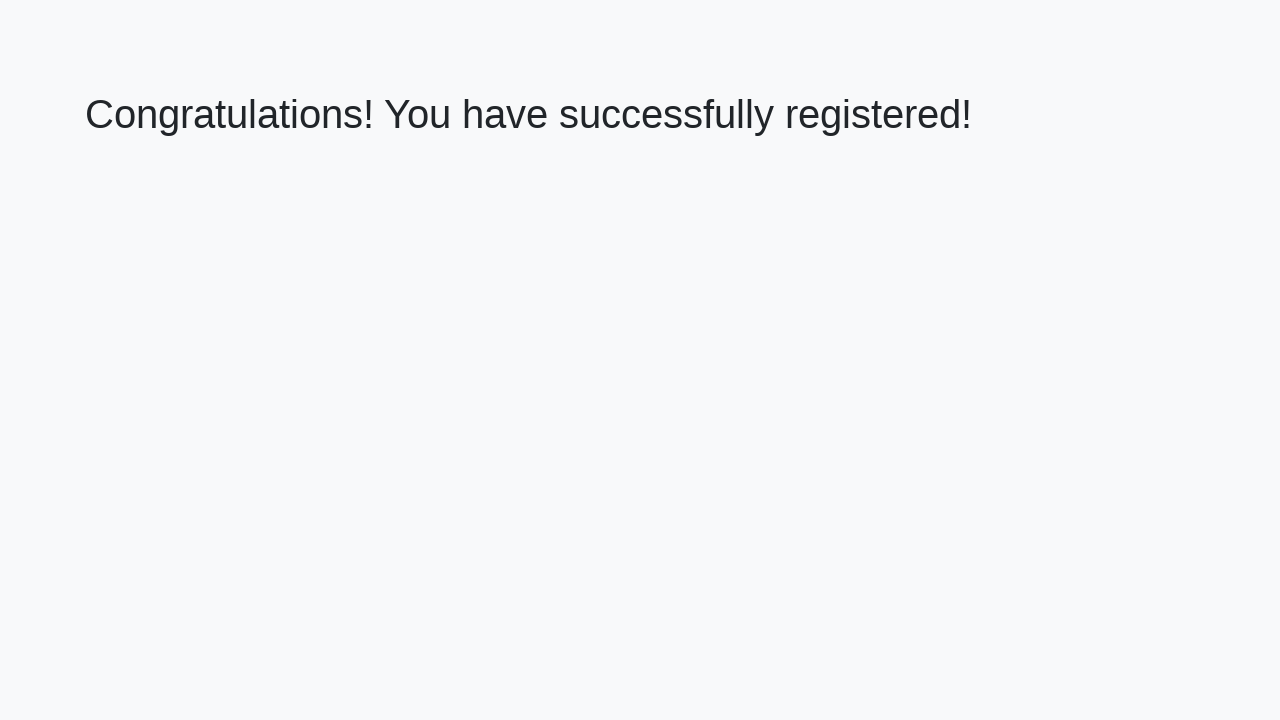

Retrieved success message text
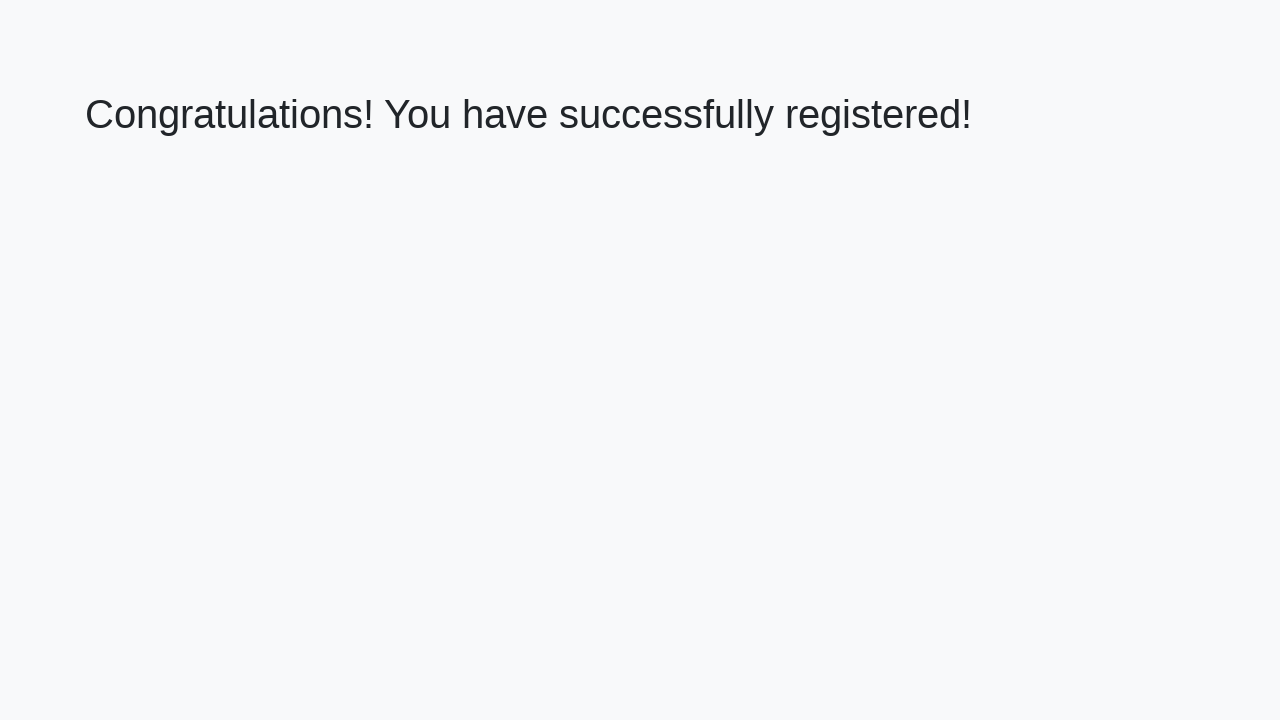

Verified registration success message
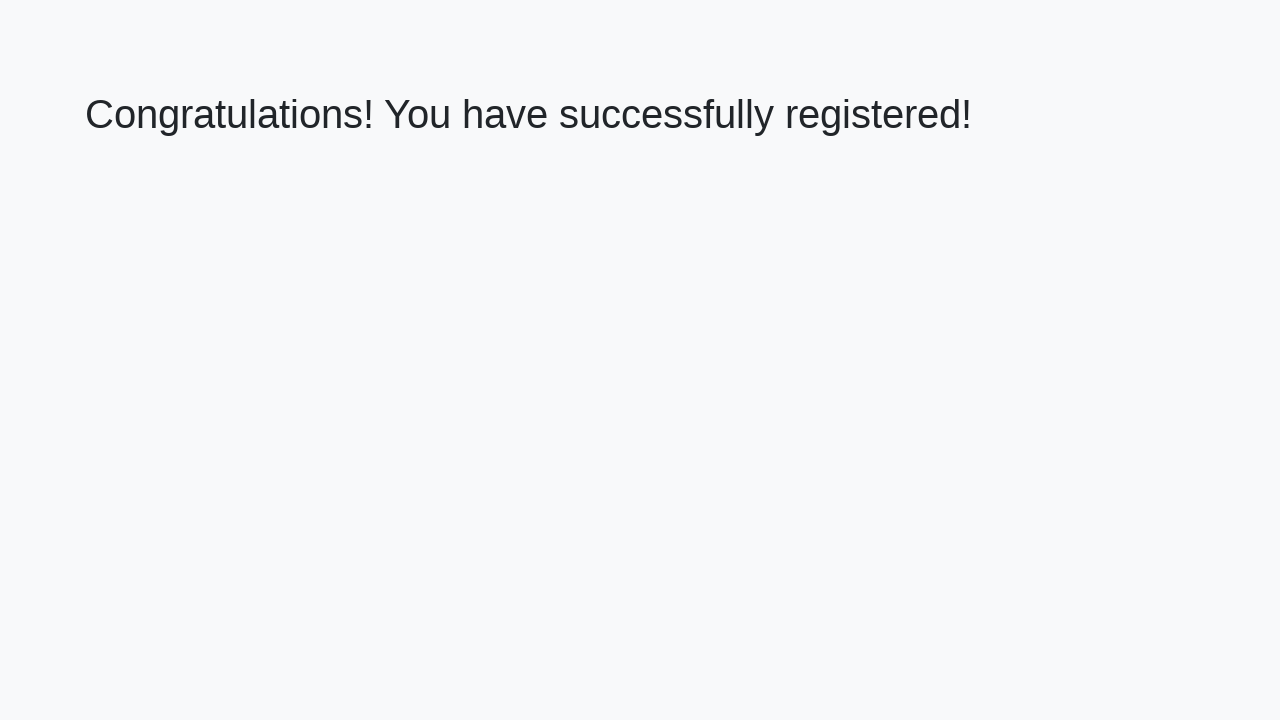

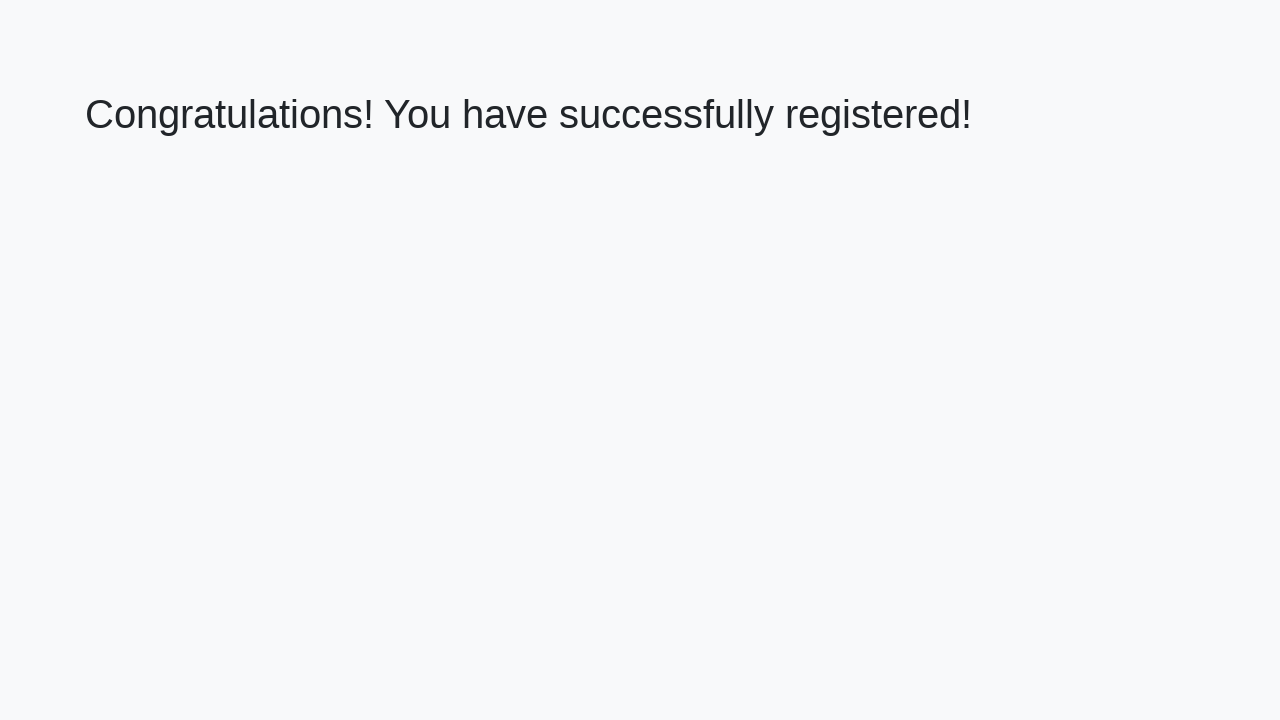